Tests mouse hover functionality on a product element in an OpenCart category page

Starting URL: https://naveenautomationlabs.com/opencart/index.php?route=product/category&path=20

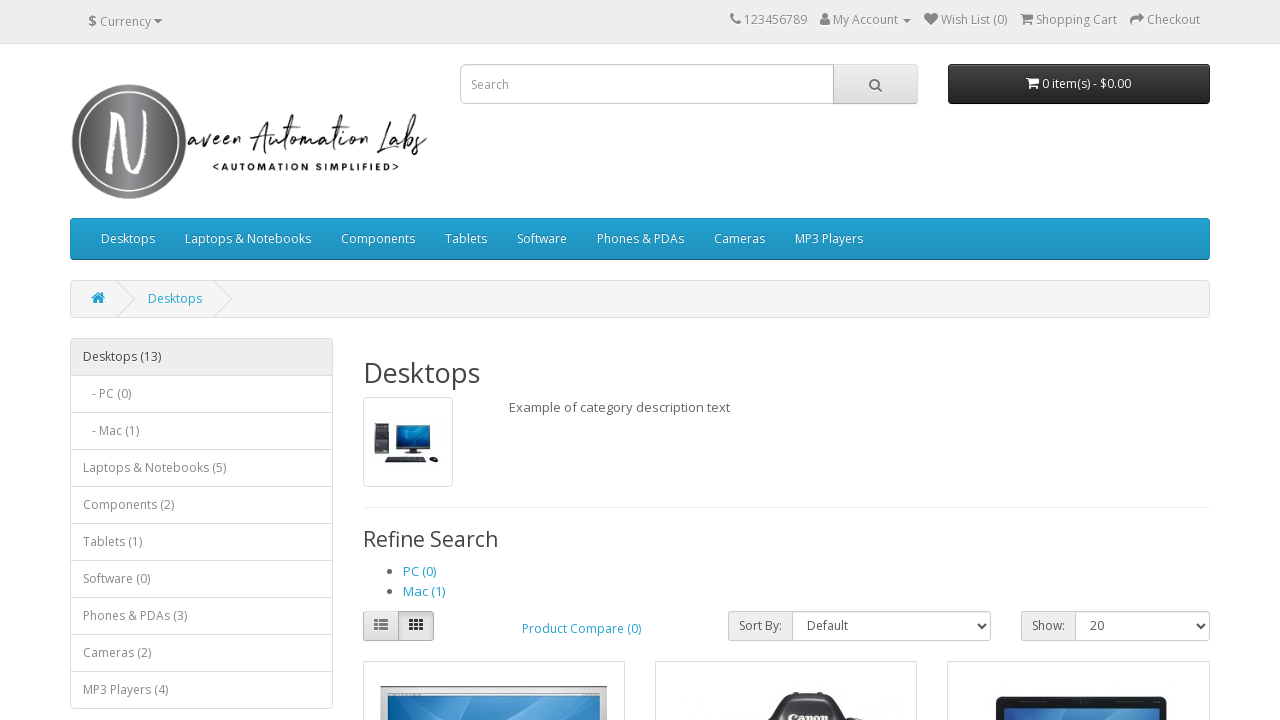

Located the wishlist button icon on the second product in the category grid
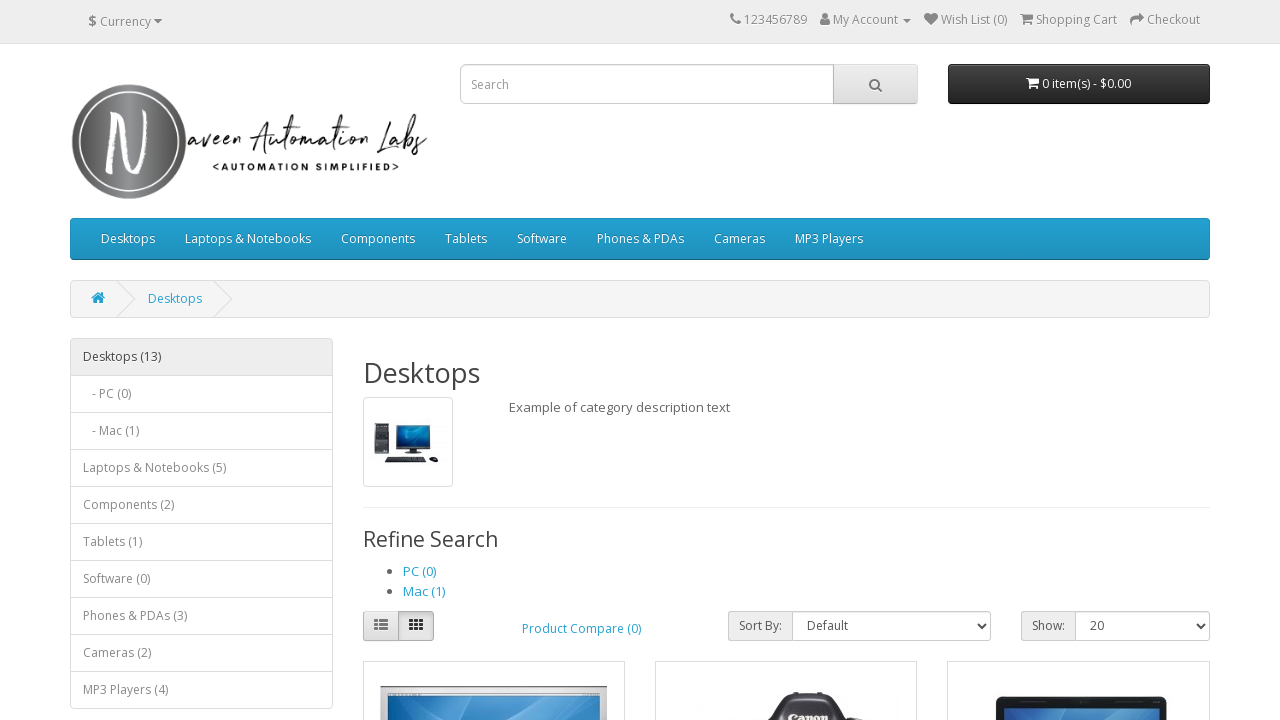

Hovered mouse over the product wishlist button at (891, 361) on div.product-layout.product-grid:nth-of-type(2) div.product-thumb>div:last-of-typ
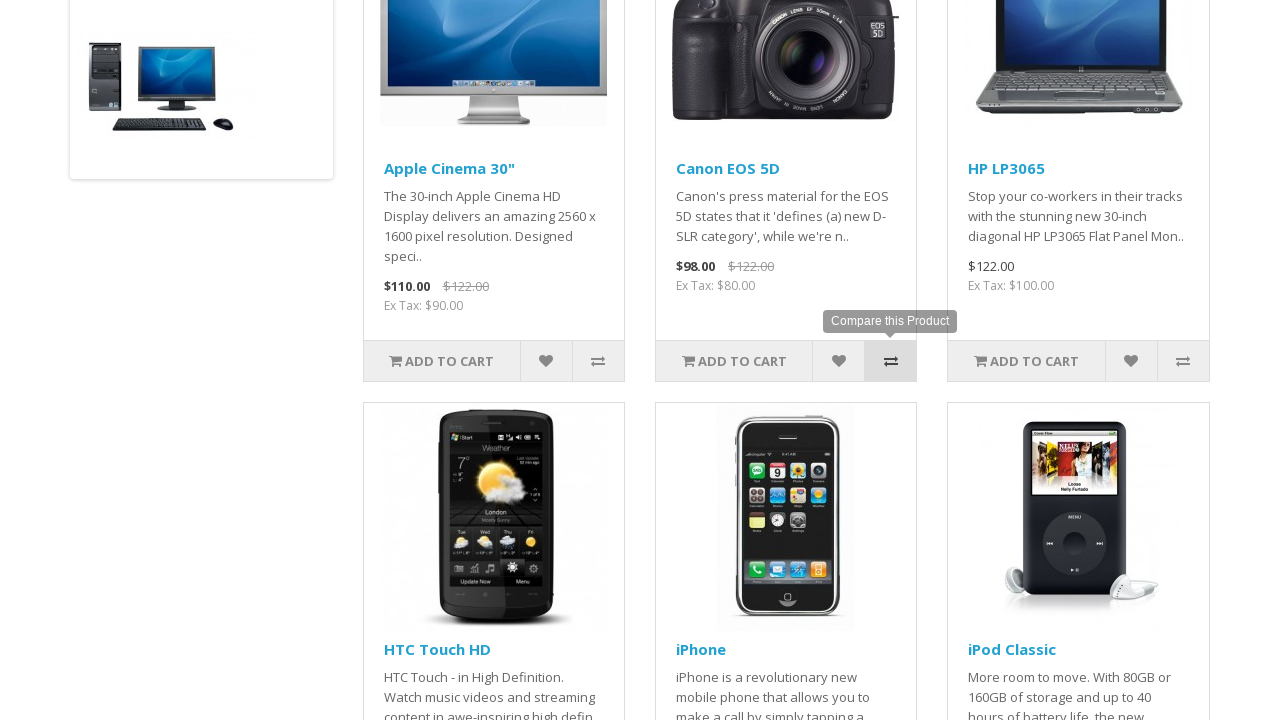

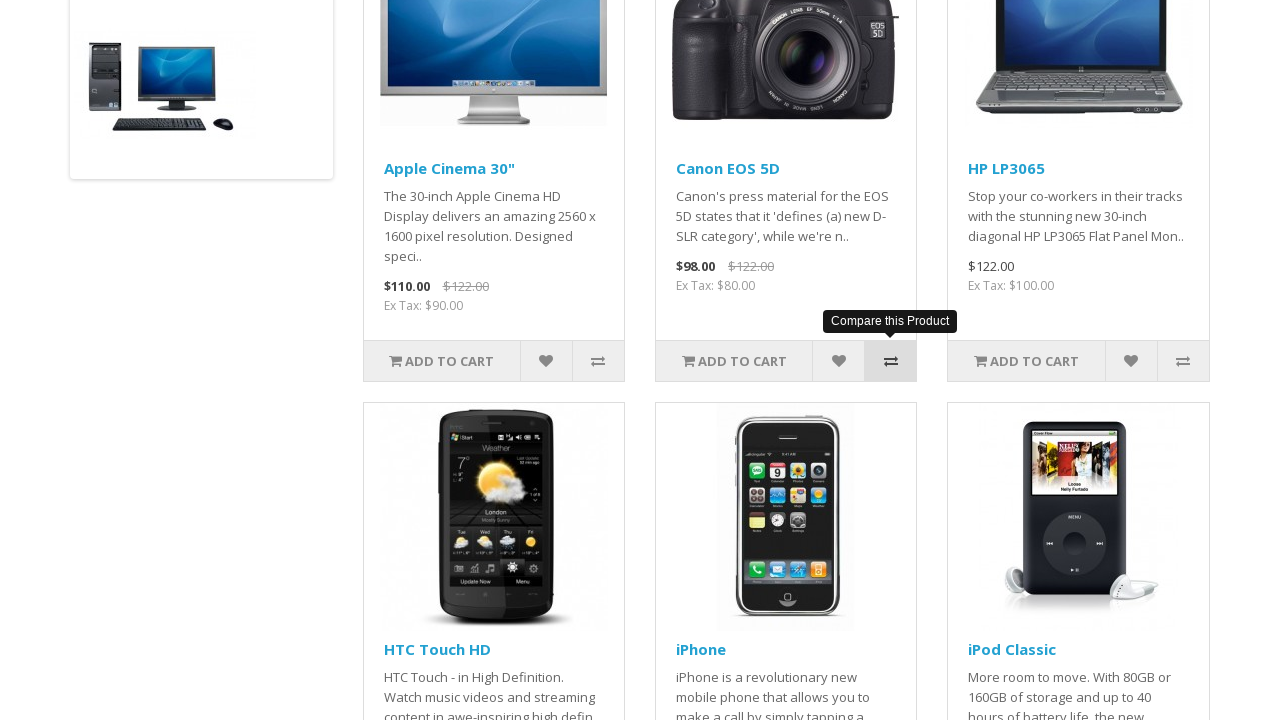